Navigates to the Nykaa e-commerce website and waits for the page to load. The script appears to be a skeleton for a test that would select the L'Oreal Paris brand, but that functionality is not implemented.

Starting URL: https://www.nykaa.com/

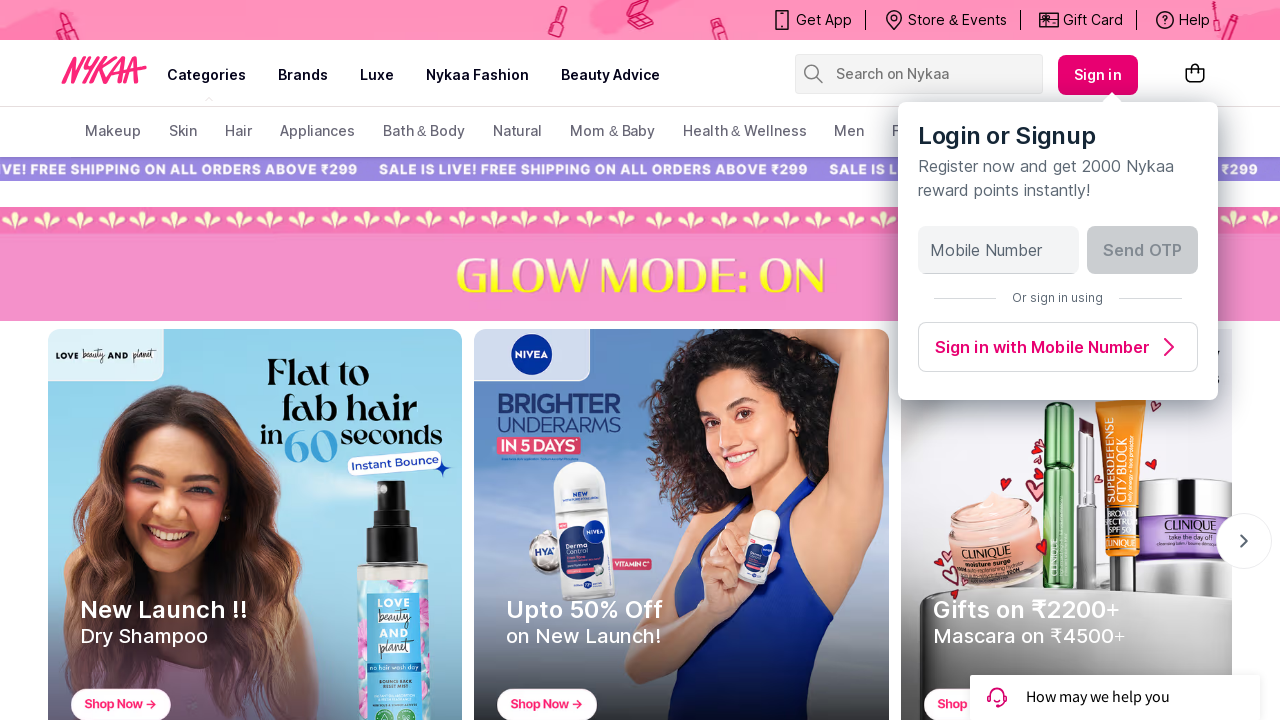

Waited for page to reach domcontentloaded state
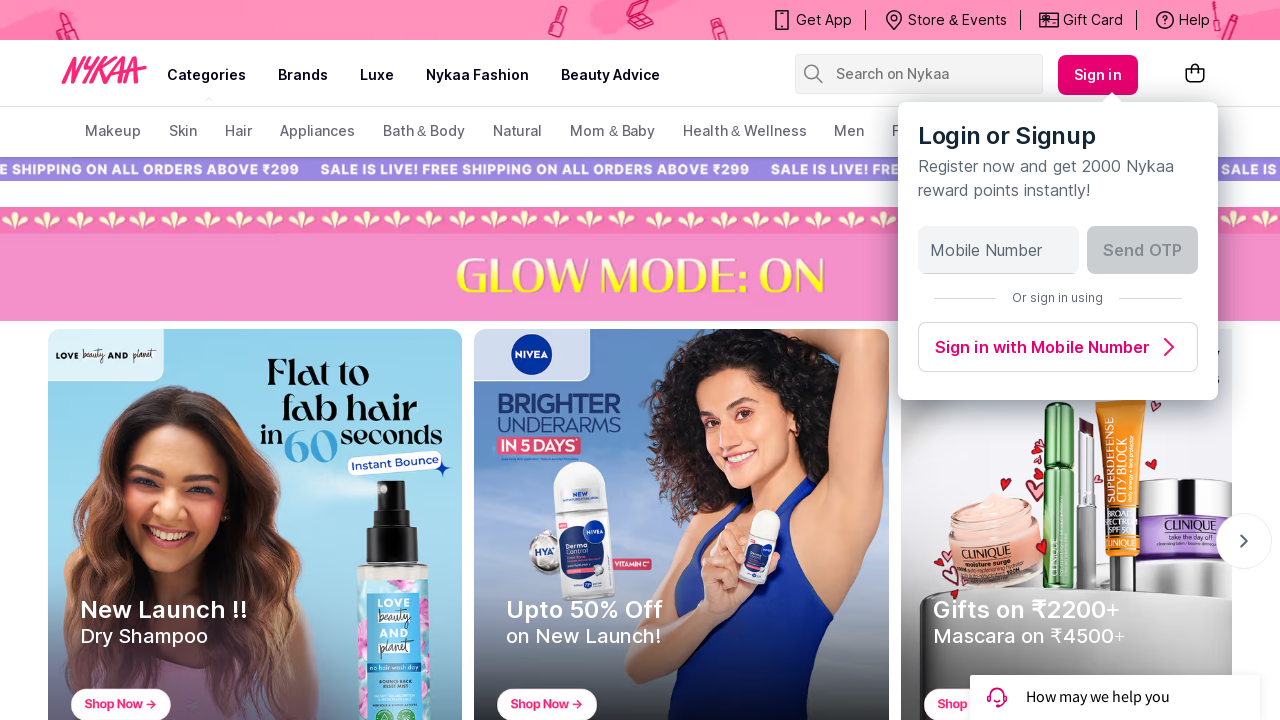

Body element became visible on Nykaa homepage
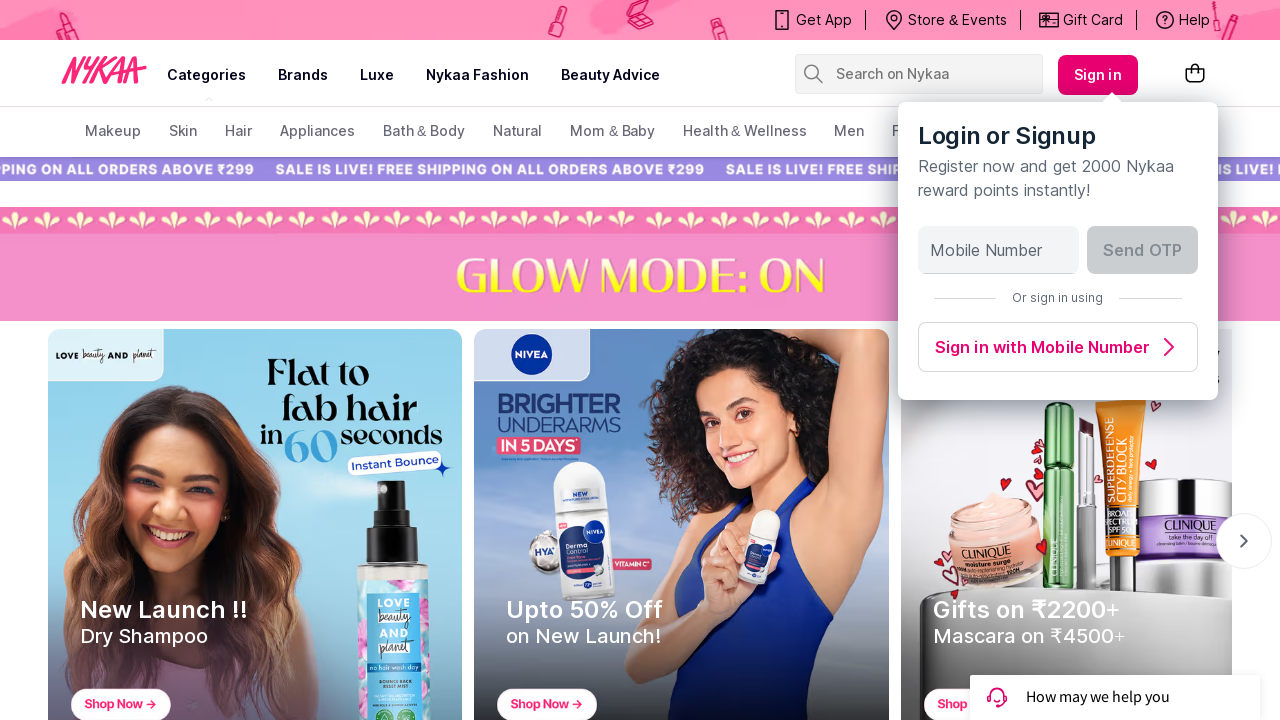

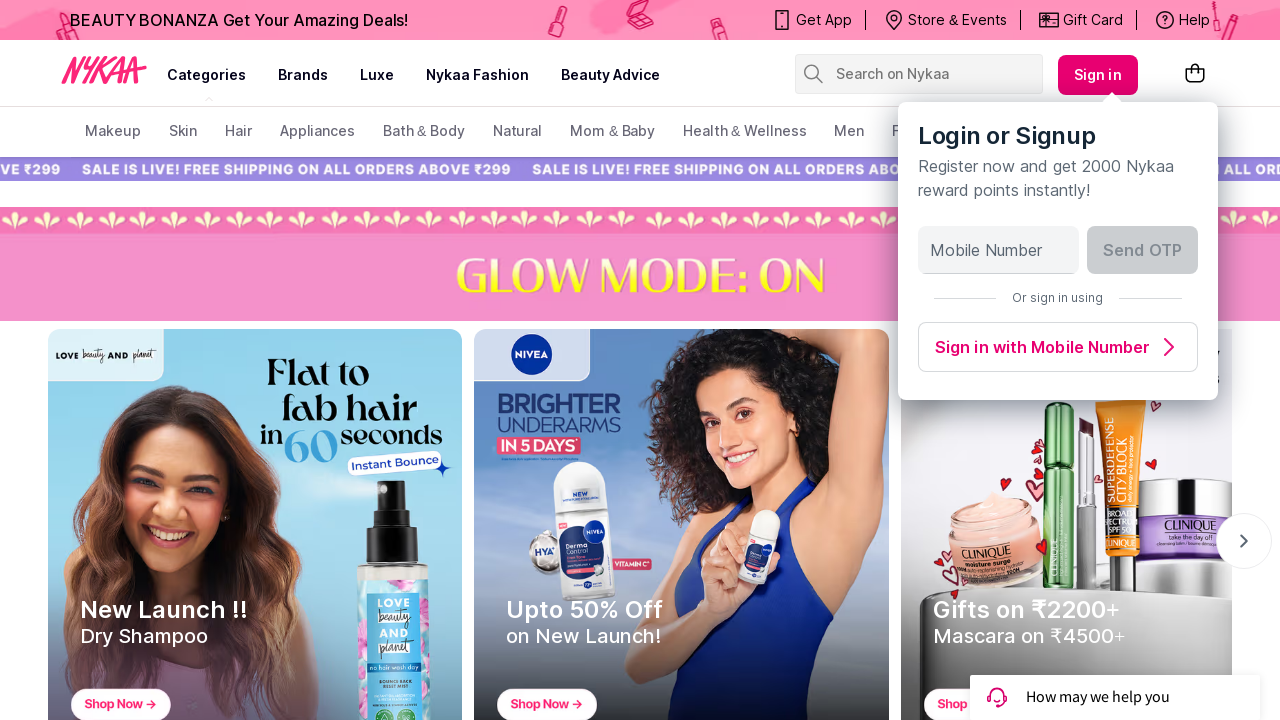